Tests search functionality by searching for an existing item "imac" and pressing Enter key

Starting URL: https://awesomeqa.com/ui/index.php?route=common/home

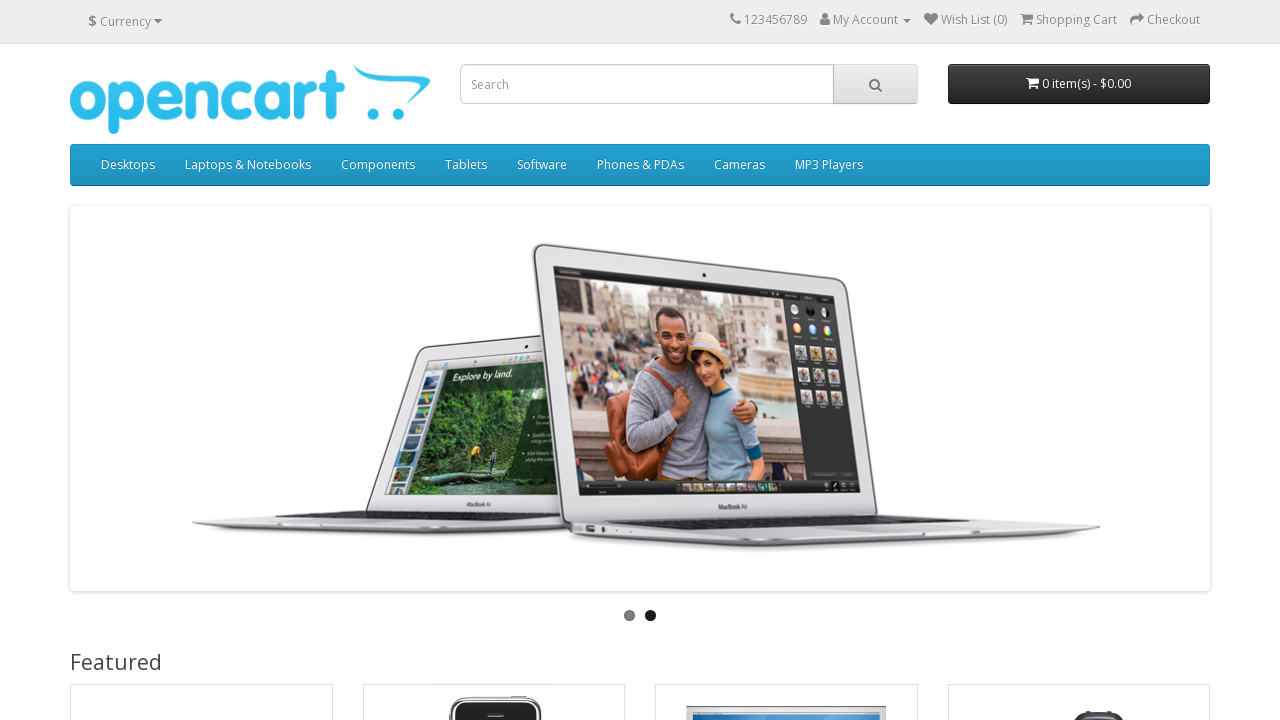

Filled search field with 'imac' on #search input[name='search']
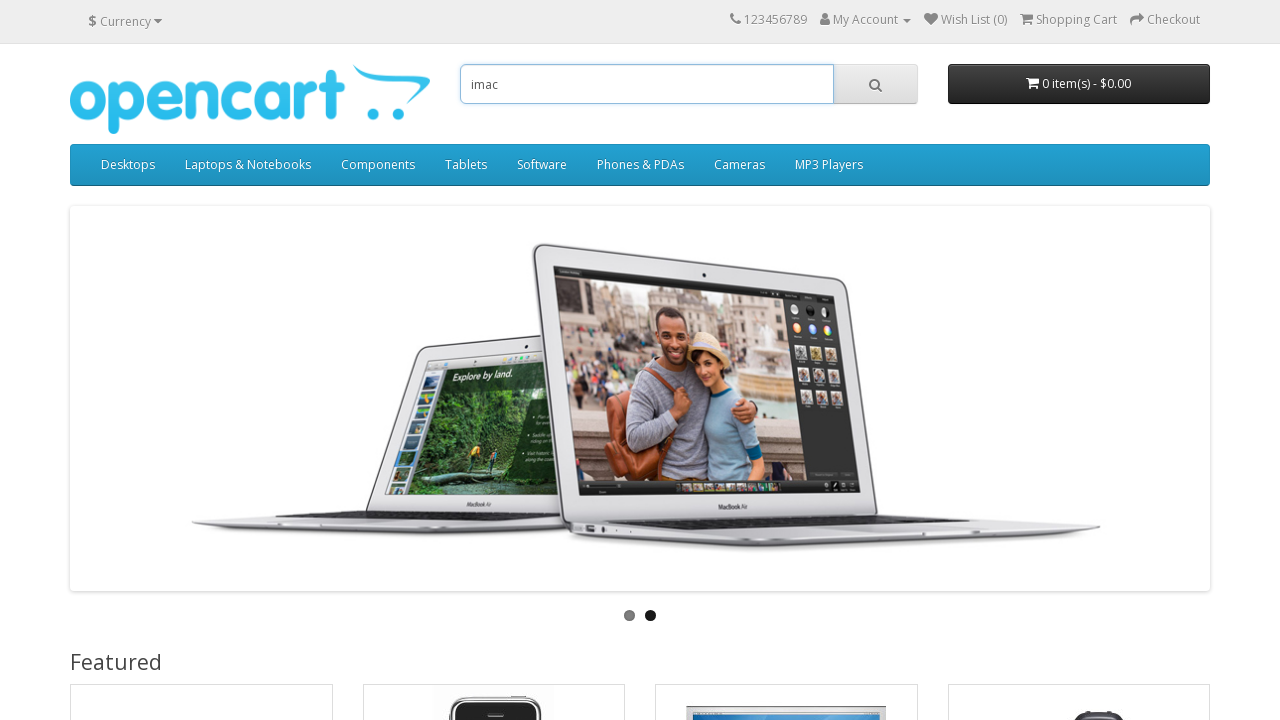

Pressed Enter key to submit search for 'imac' on #search input[name='search']
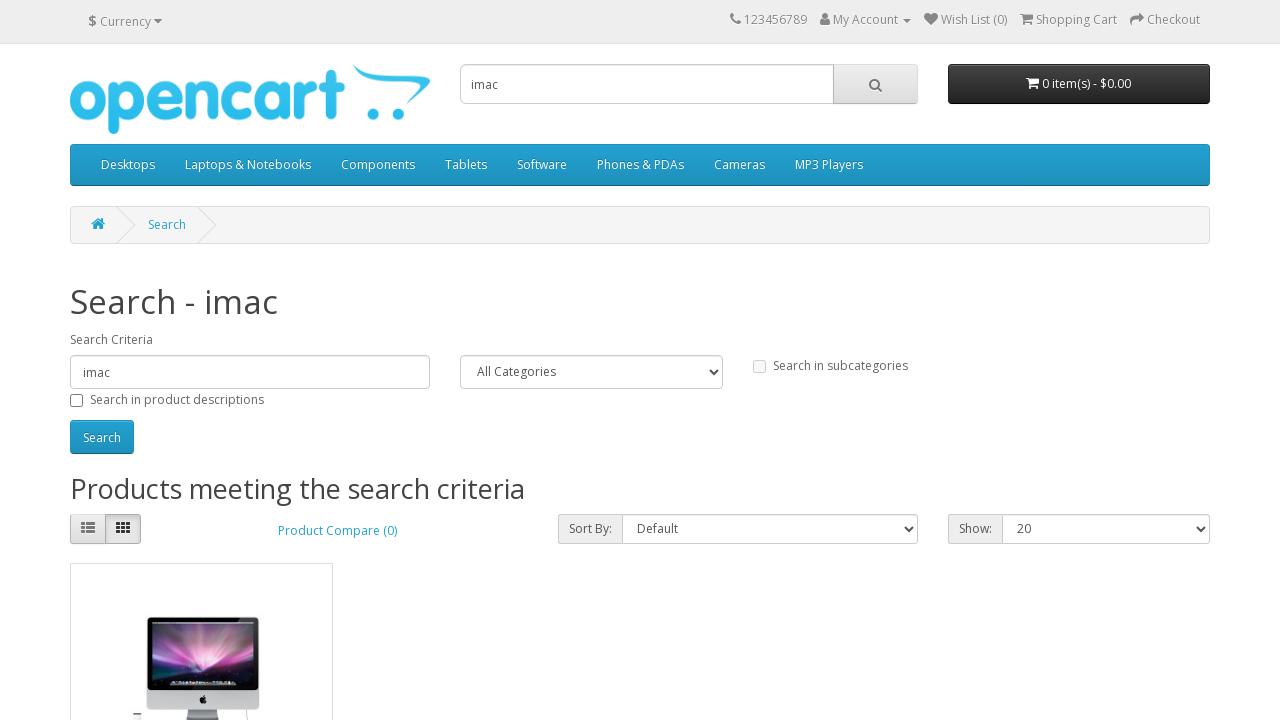

Search results loaded successfully
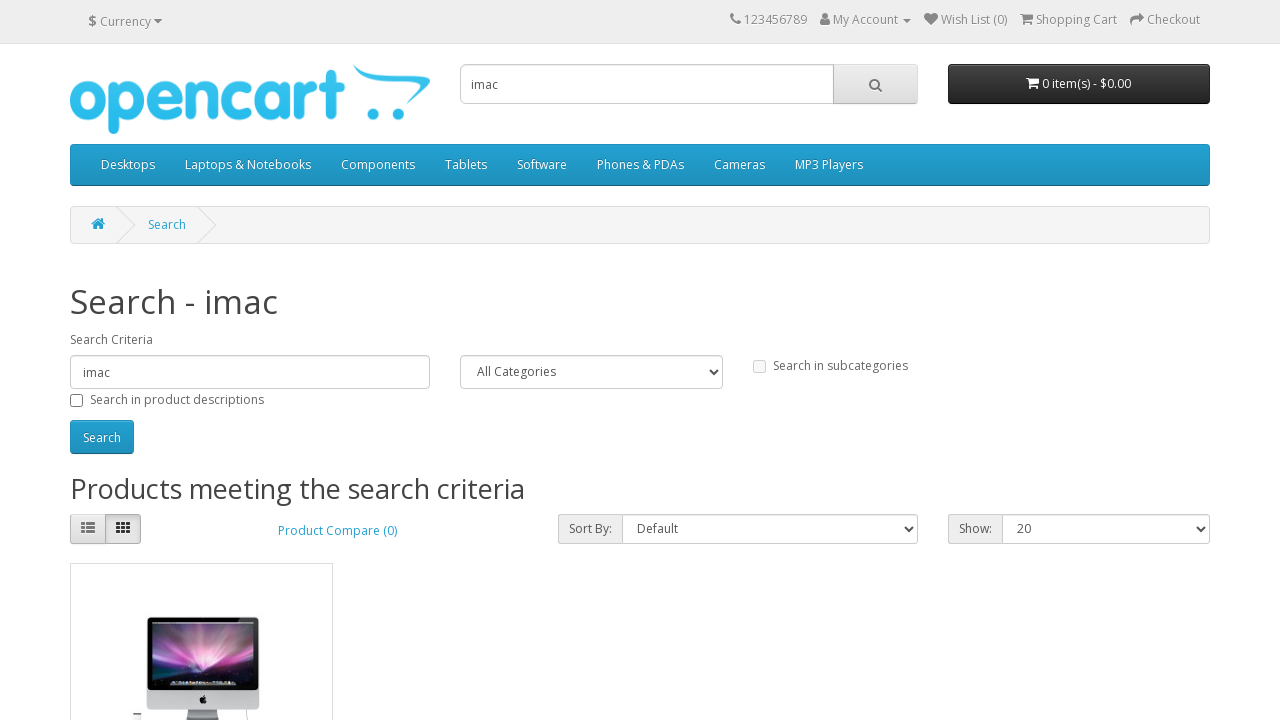

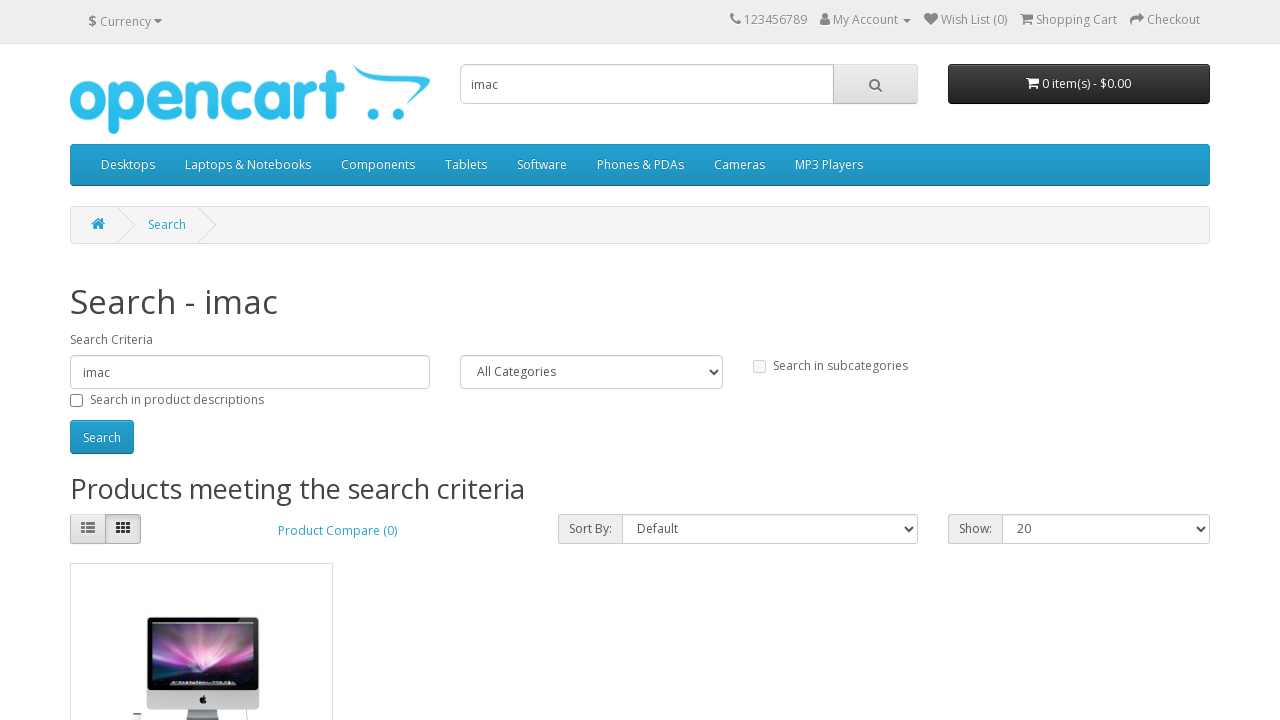